Tests a data types form by filling in various fields with valid and invalid data, submitting the form, and verifying field validation states through background color changes

Starting URL: https://bonigarcia.dev/selenium-webdriver-java/data-types.html

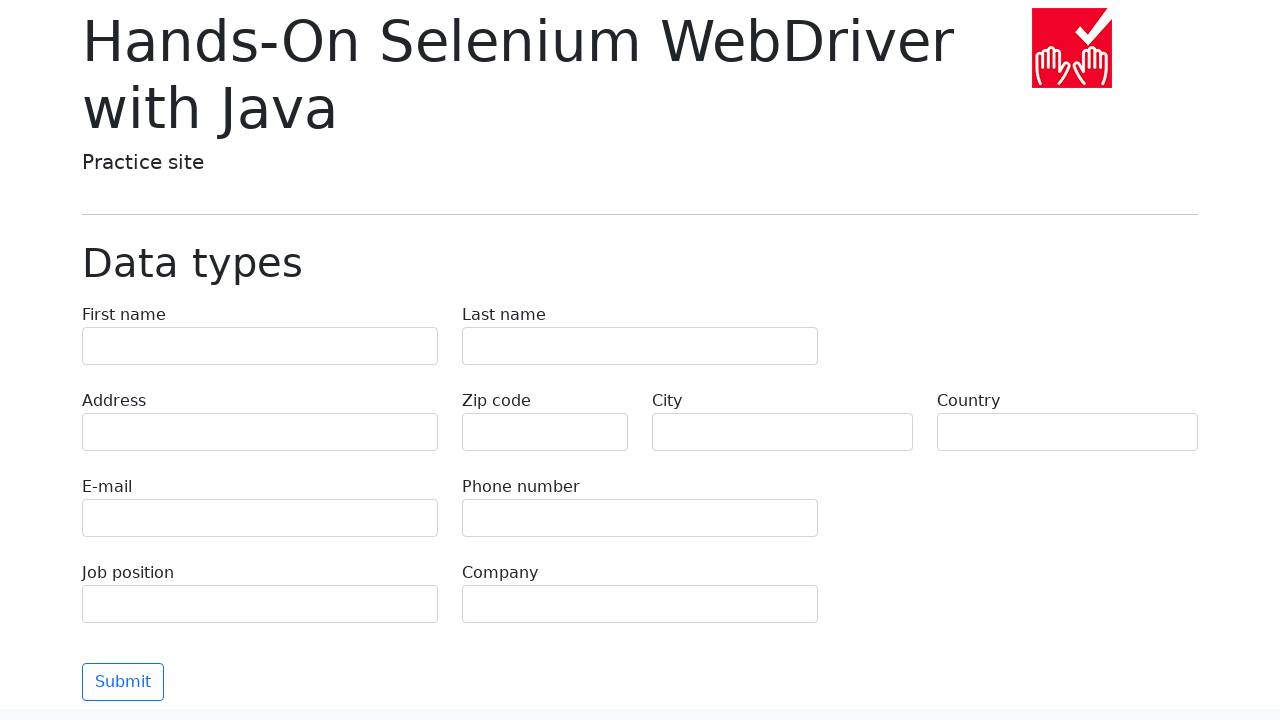

Filled first name field with 'Иван' on input[name='first-name']
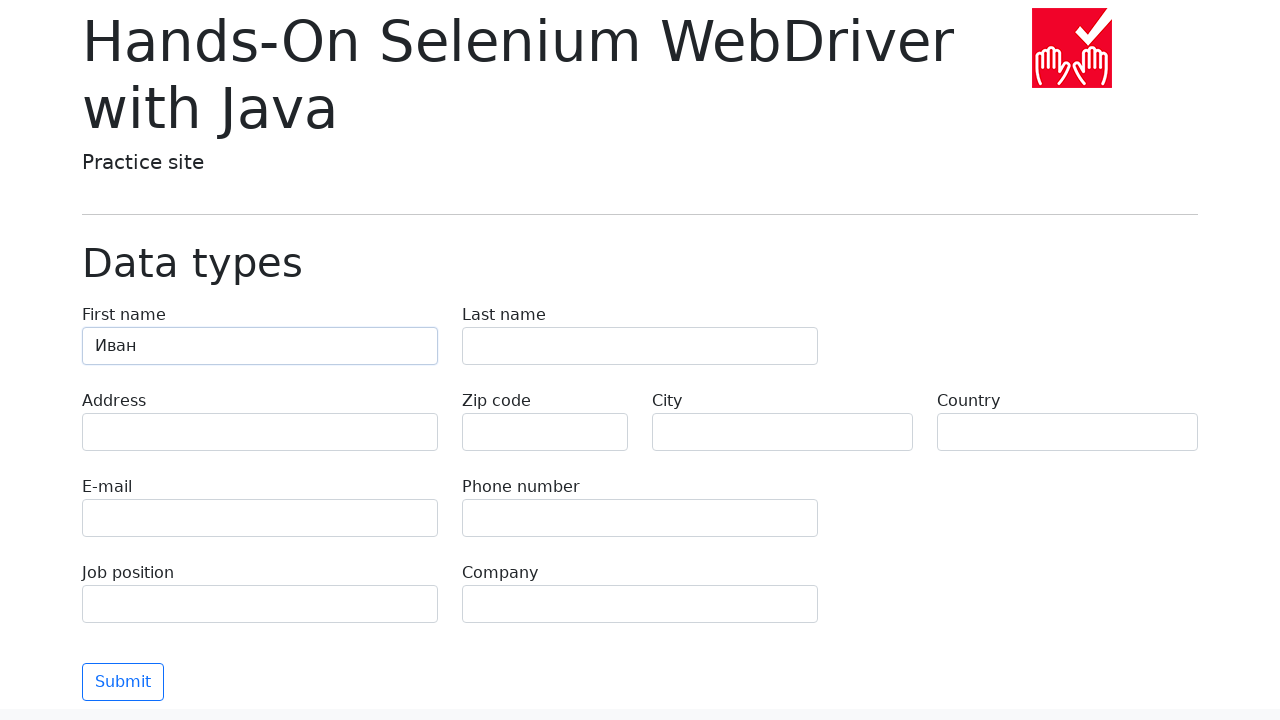

Filled last name field with 'Петров' on input[name='last-name']
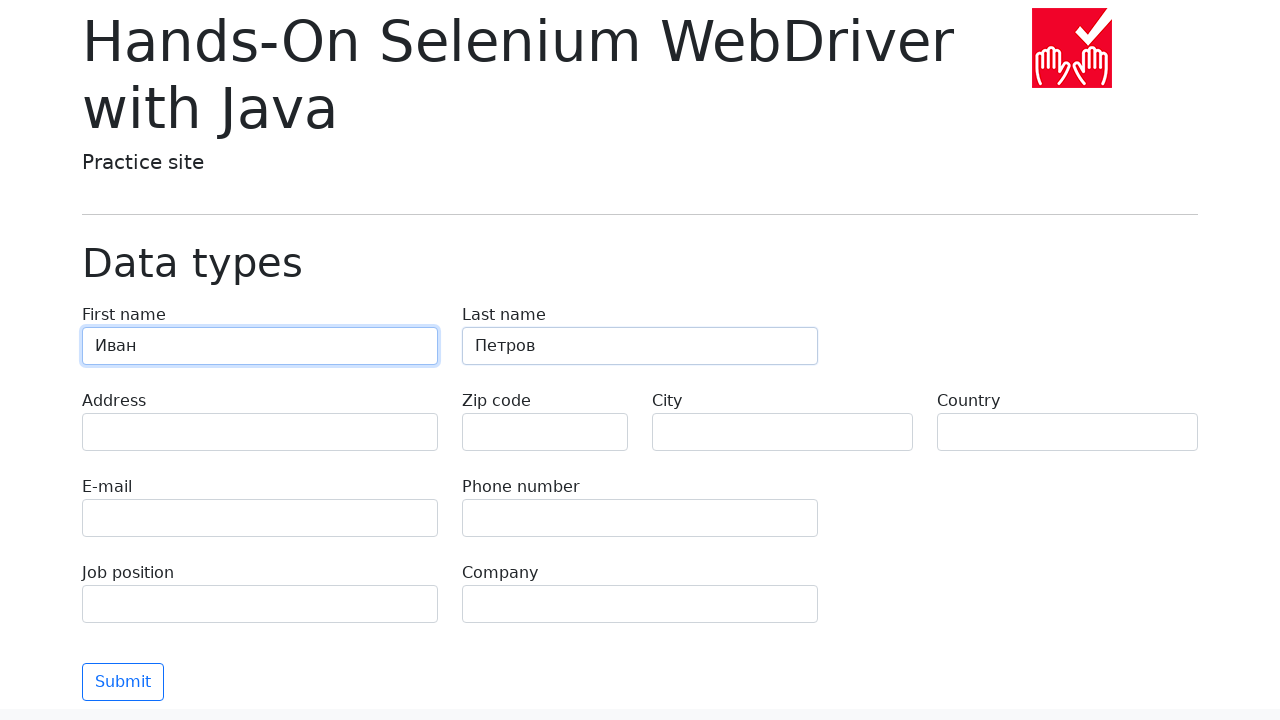

Filled address field with 'Ленина, 55-3' on input[name='address']
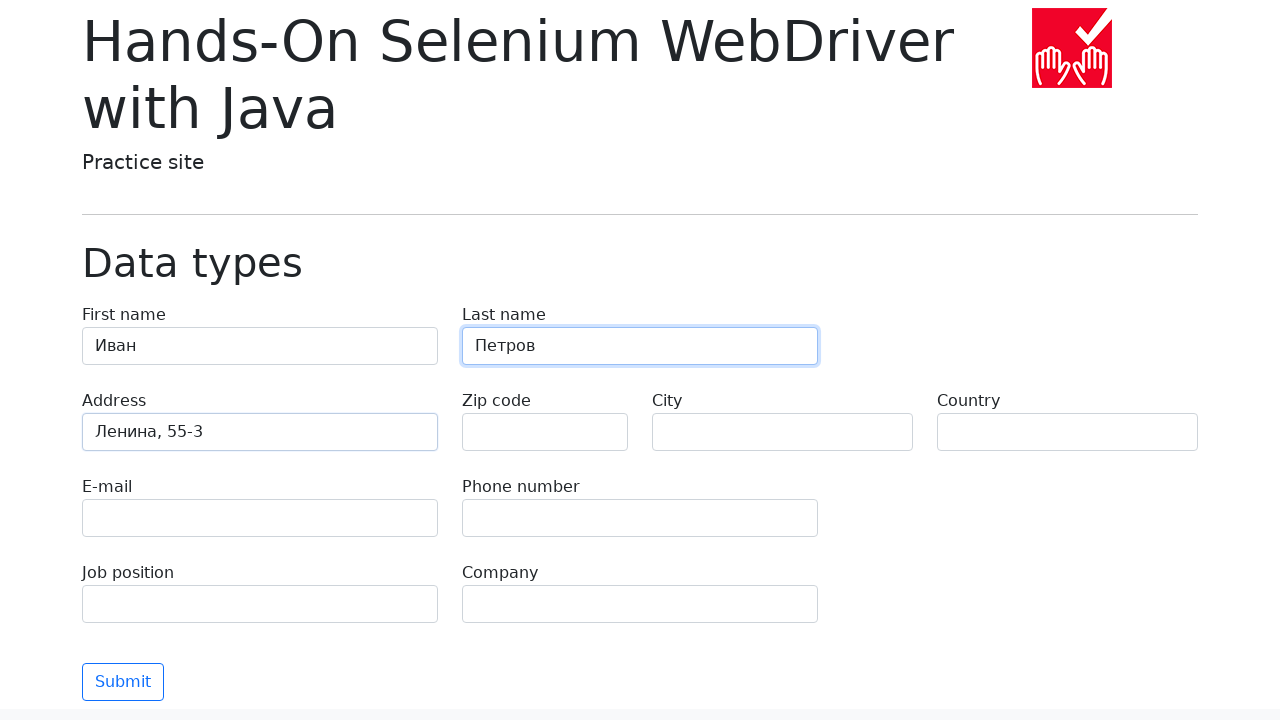

Left zip code field empty to test validation on input[name='zip-code']
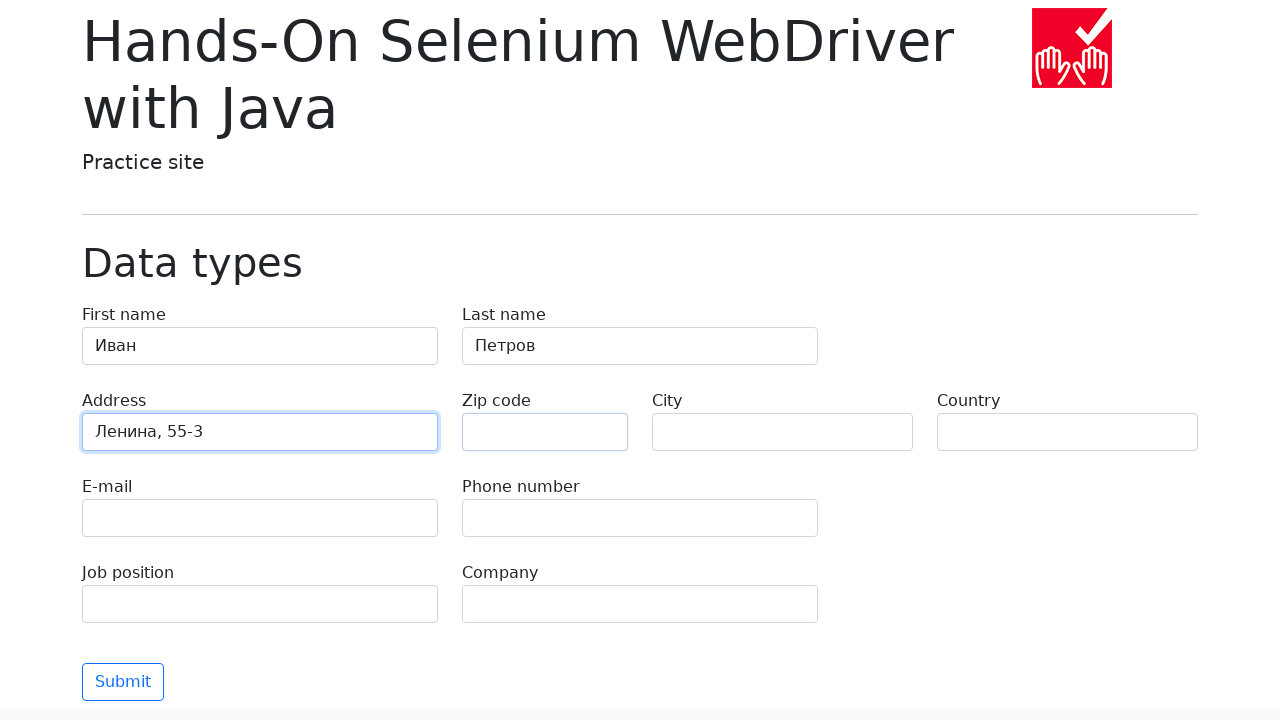

Filled city field with 'Москва' on input[name='city']
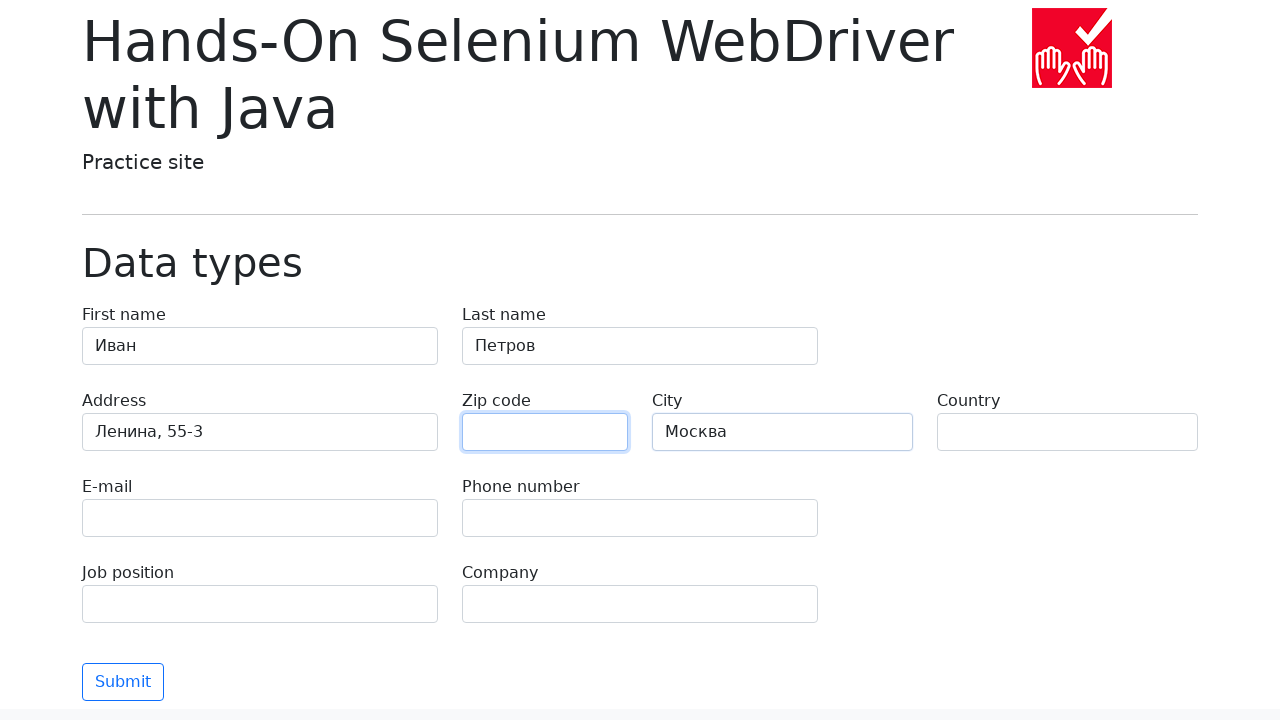

Filled country field with 'Россия' on input[name='country']
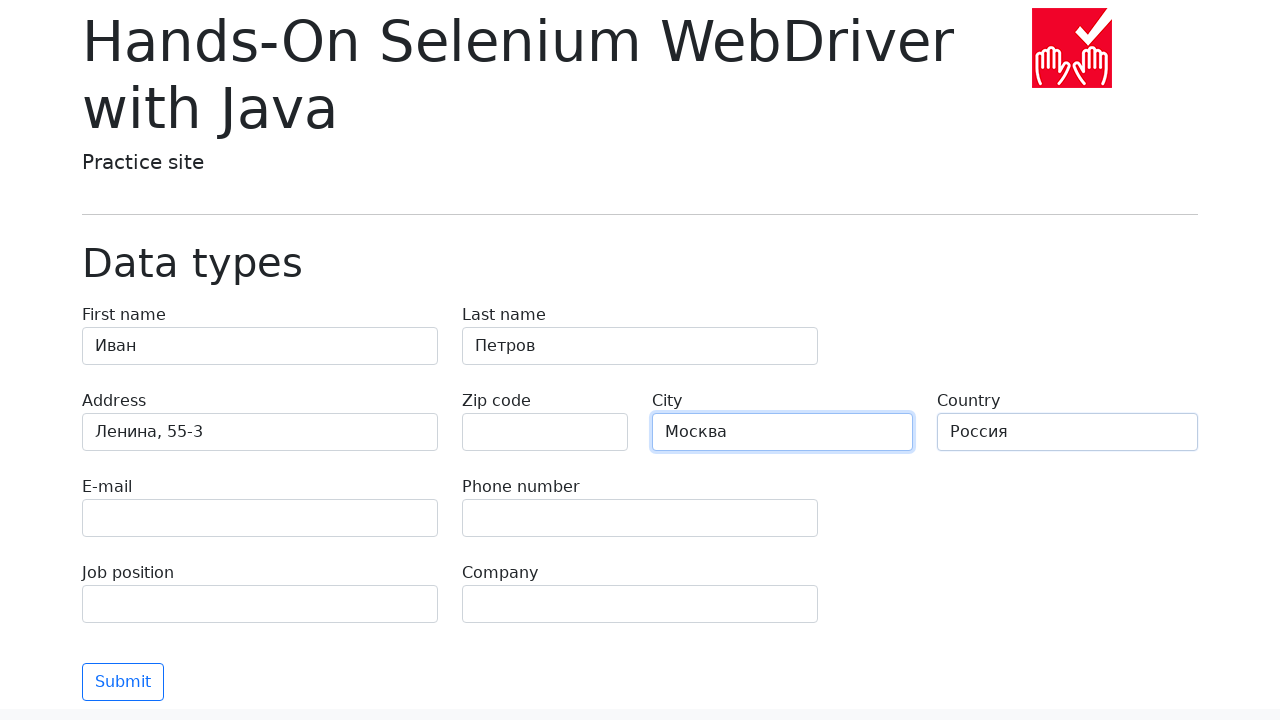

Filled email field with 'test@skypro.com' on input[name='e-mail']
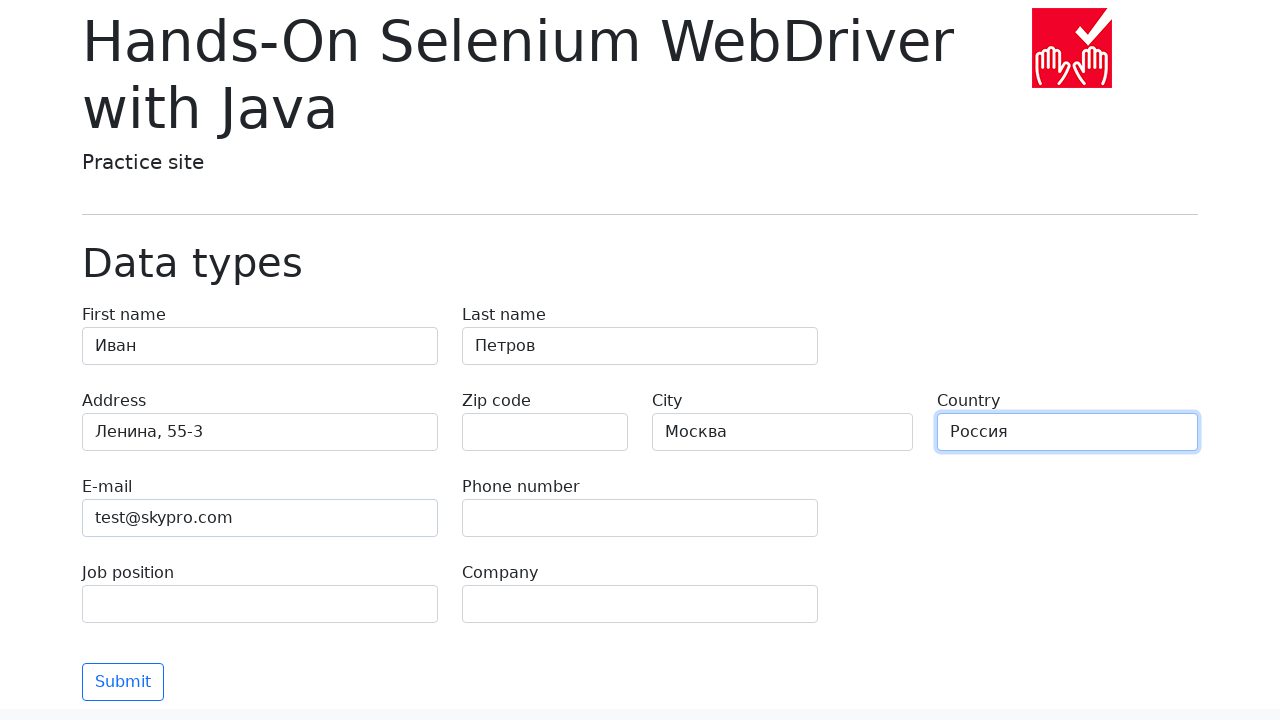

Filled phone field with '+7985899998787' on input[name='phone']
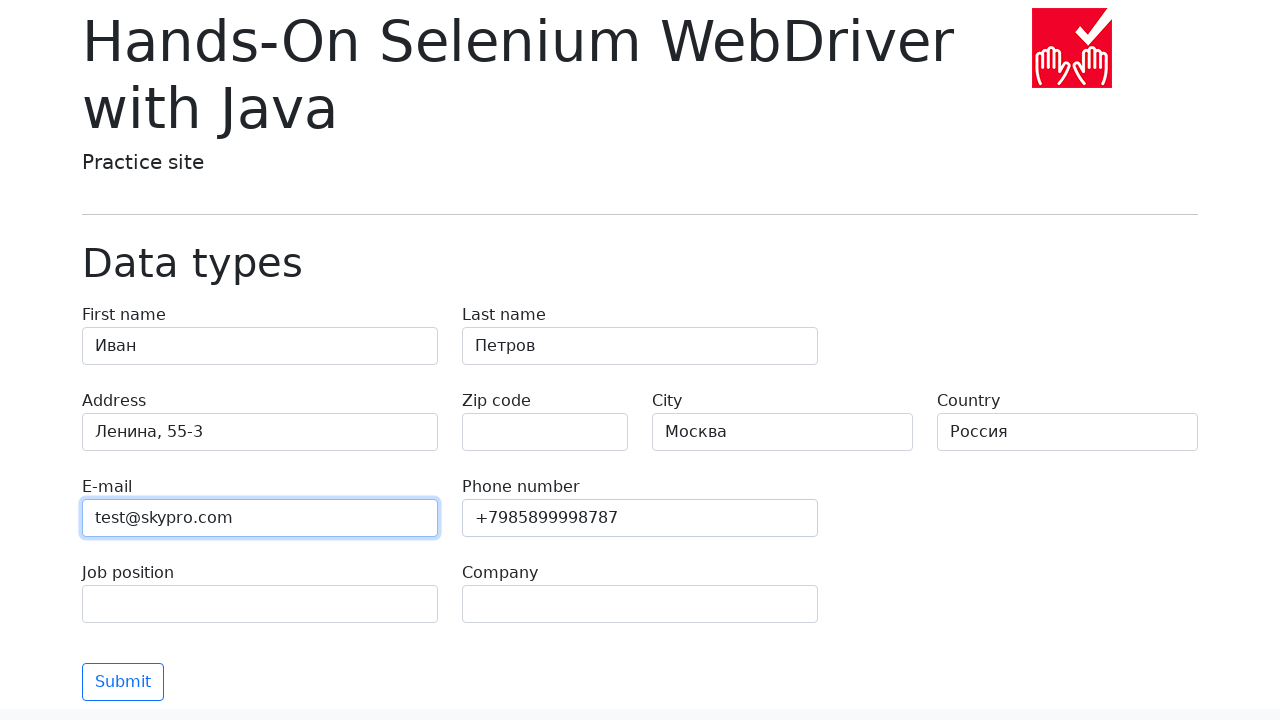

Filled job position field with 'QA' on input[name='job-position']
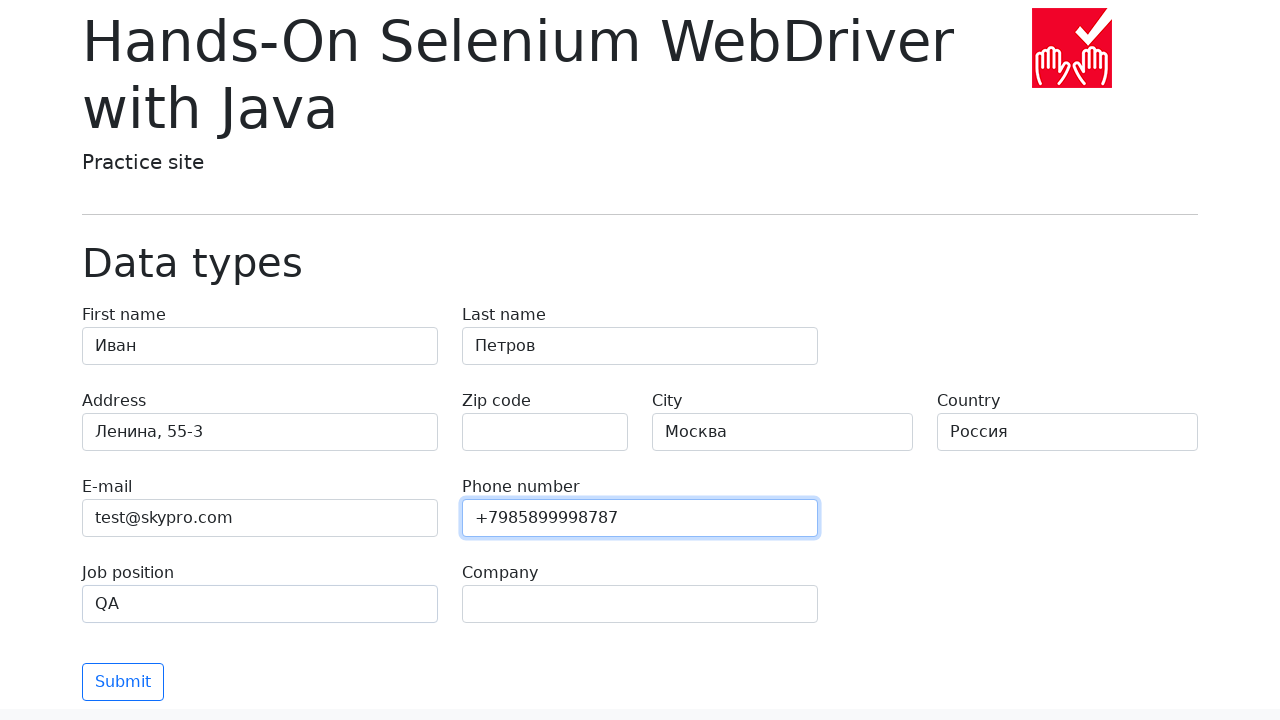

Filled company field with 'SkyPro' on input[name='company']
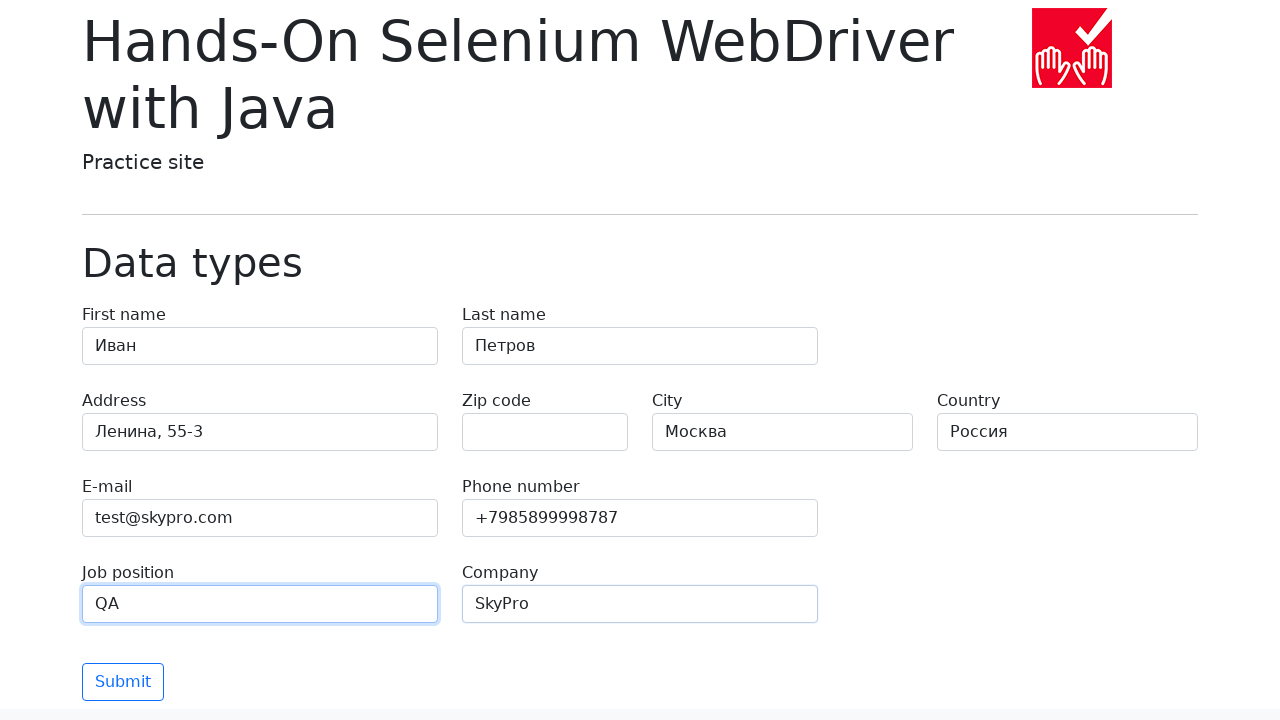

Clicked submit button to submit the form at (123, 682) on button[type='submit']
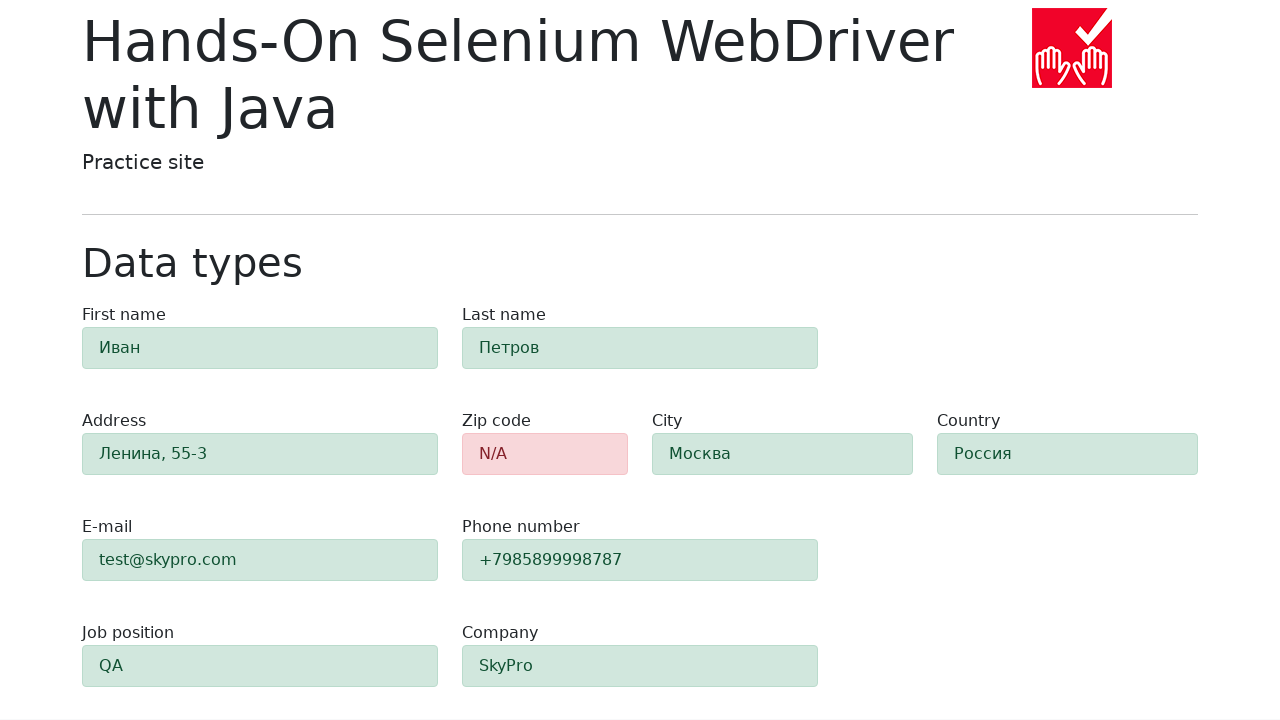

Form submission completed - submit button hidden
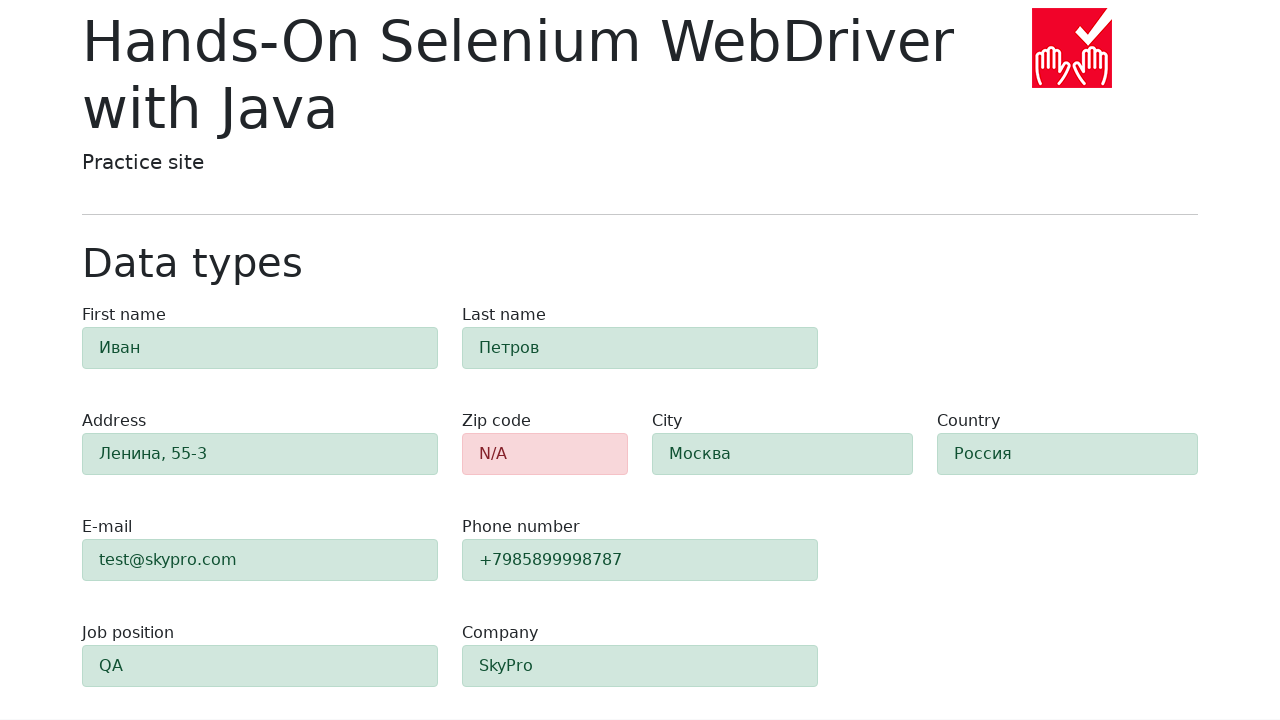

Retrieved zip code field background color: rgb(248, 215, 218)
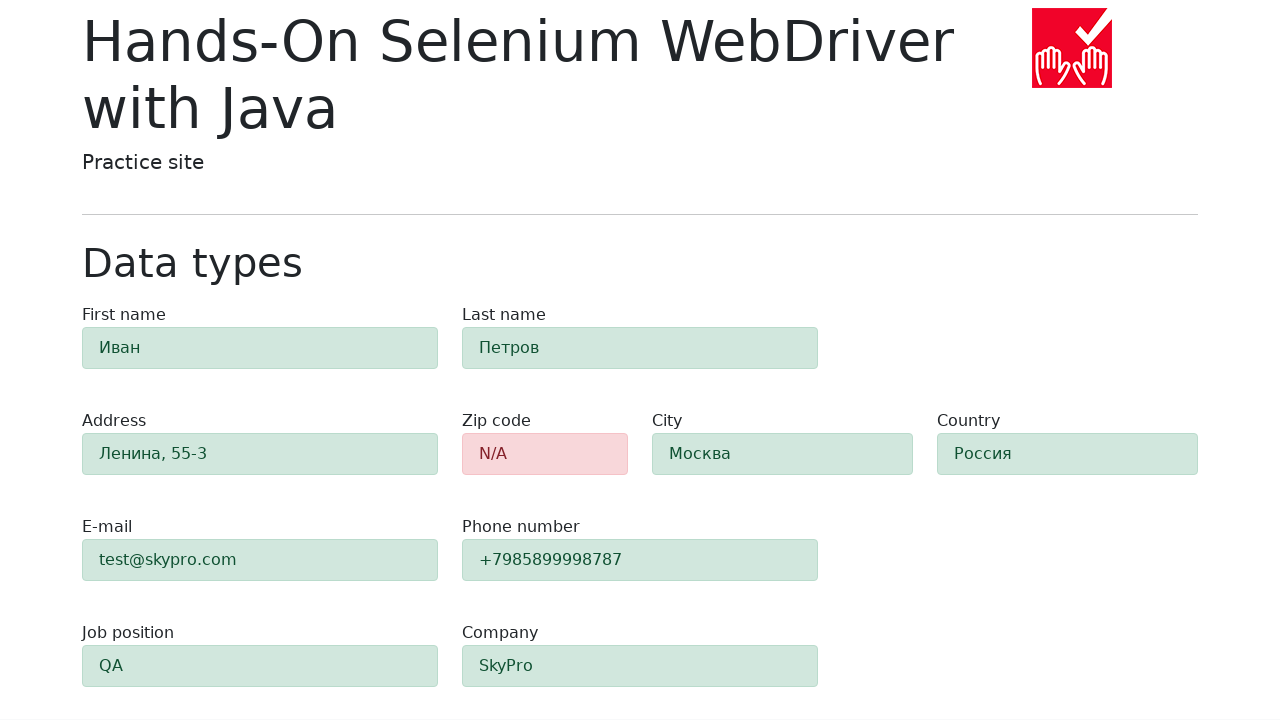

Verified zip code field has red background (invalid - empty field)
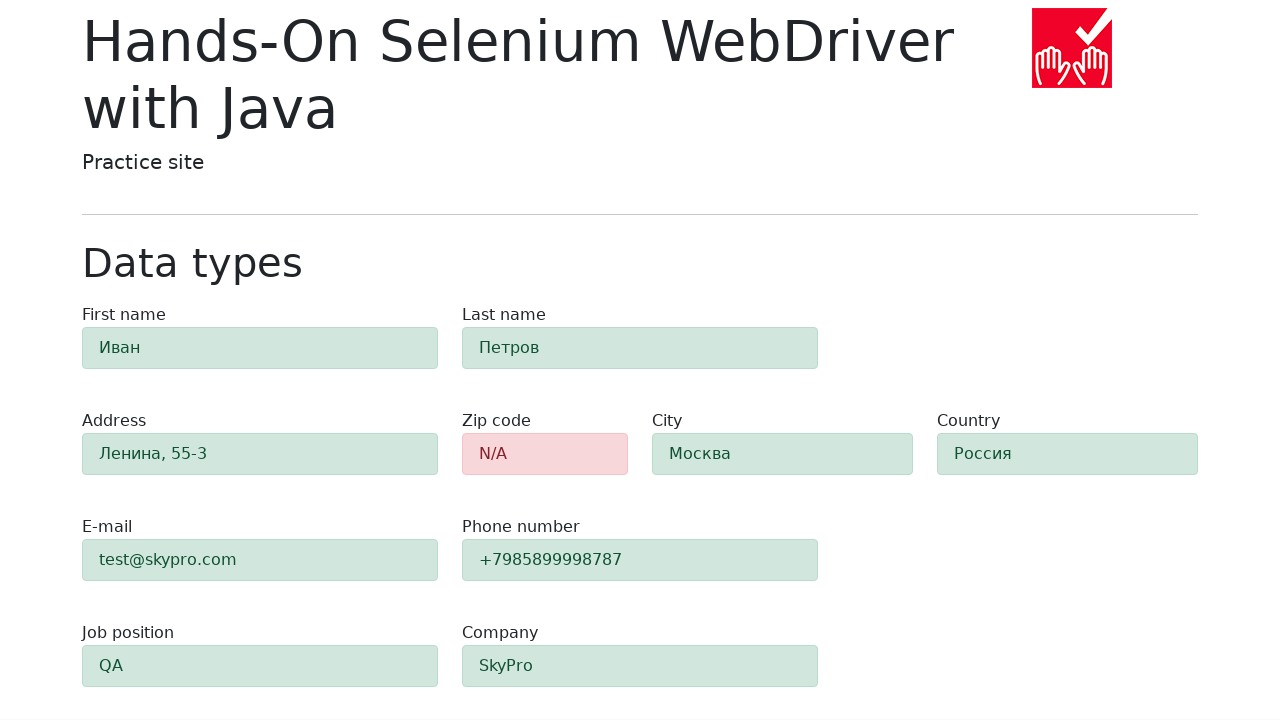

Verified first name field has green background (valid)
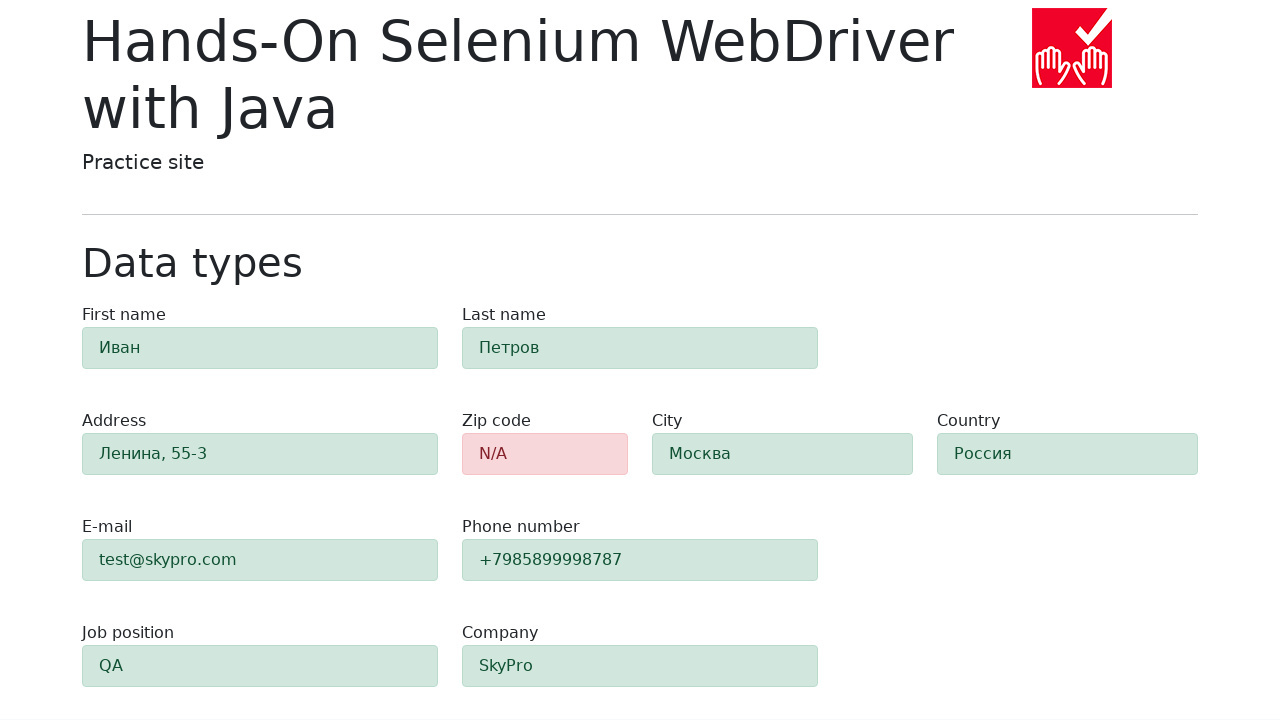

Verified last name field has green background (valid)
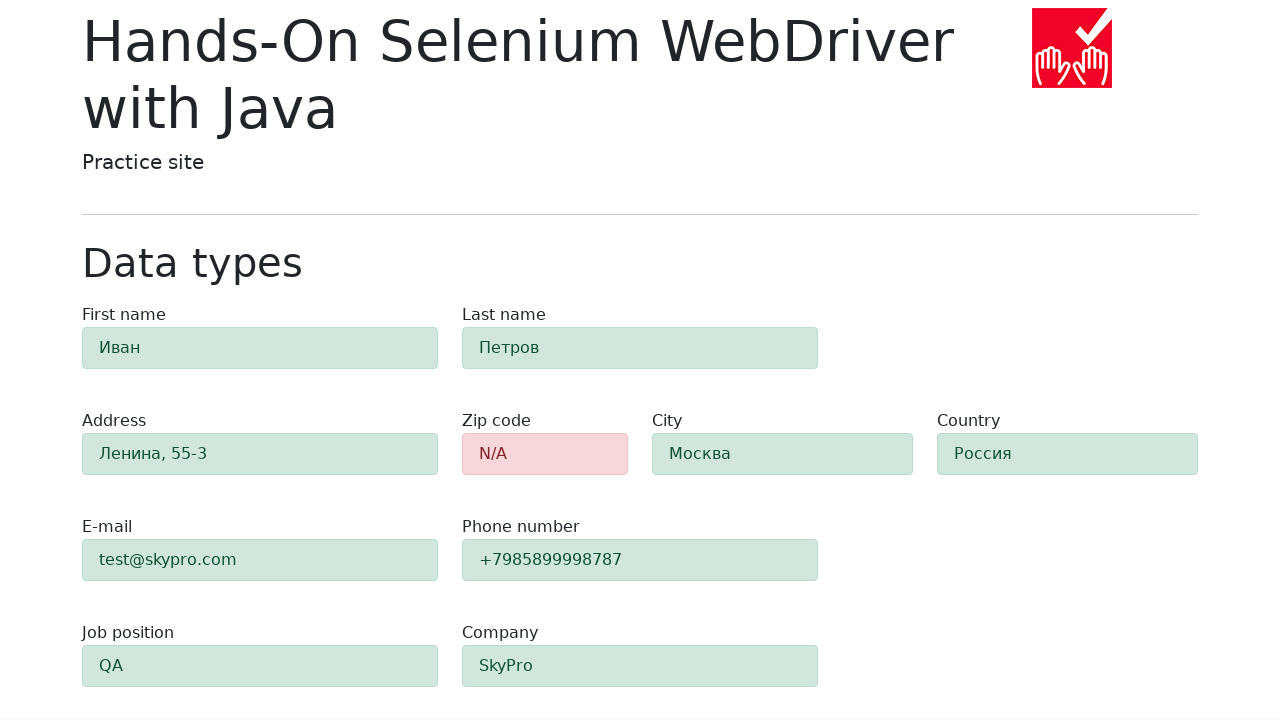

Verified address field has green background (valid)
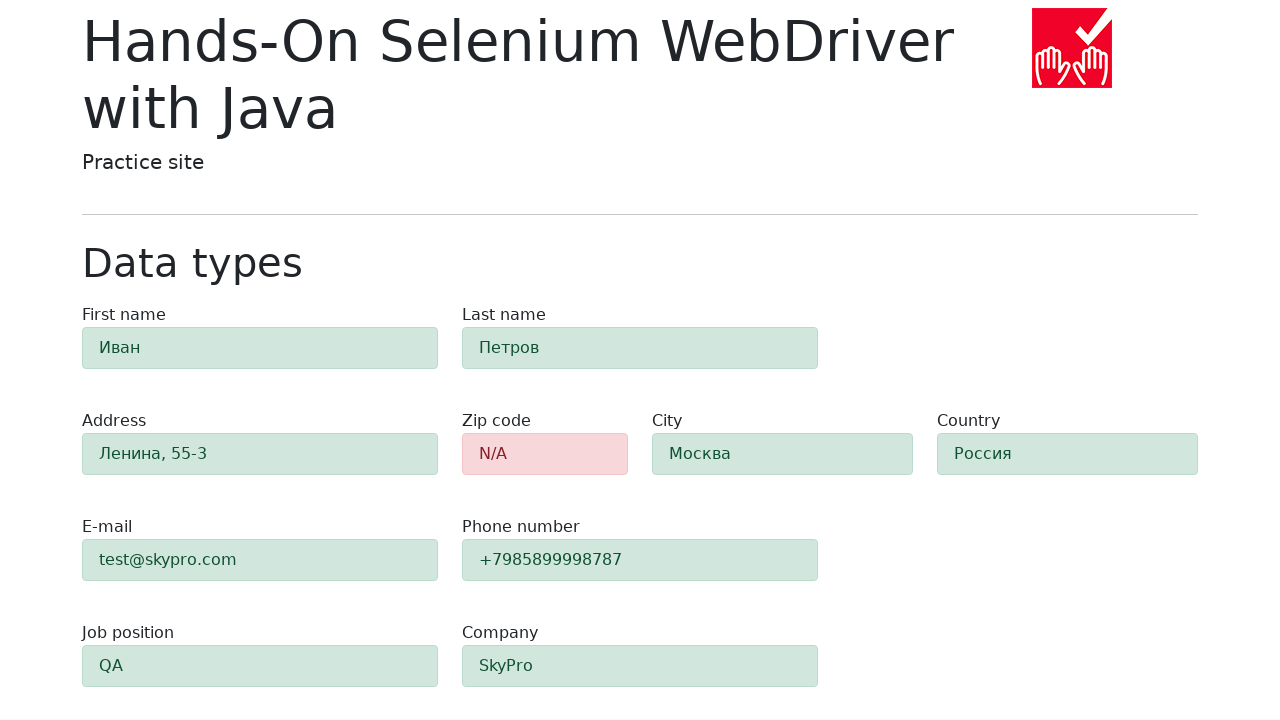

Verified city field has green background (valid)
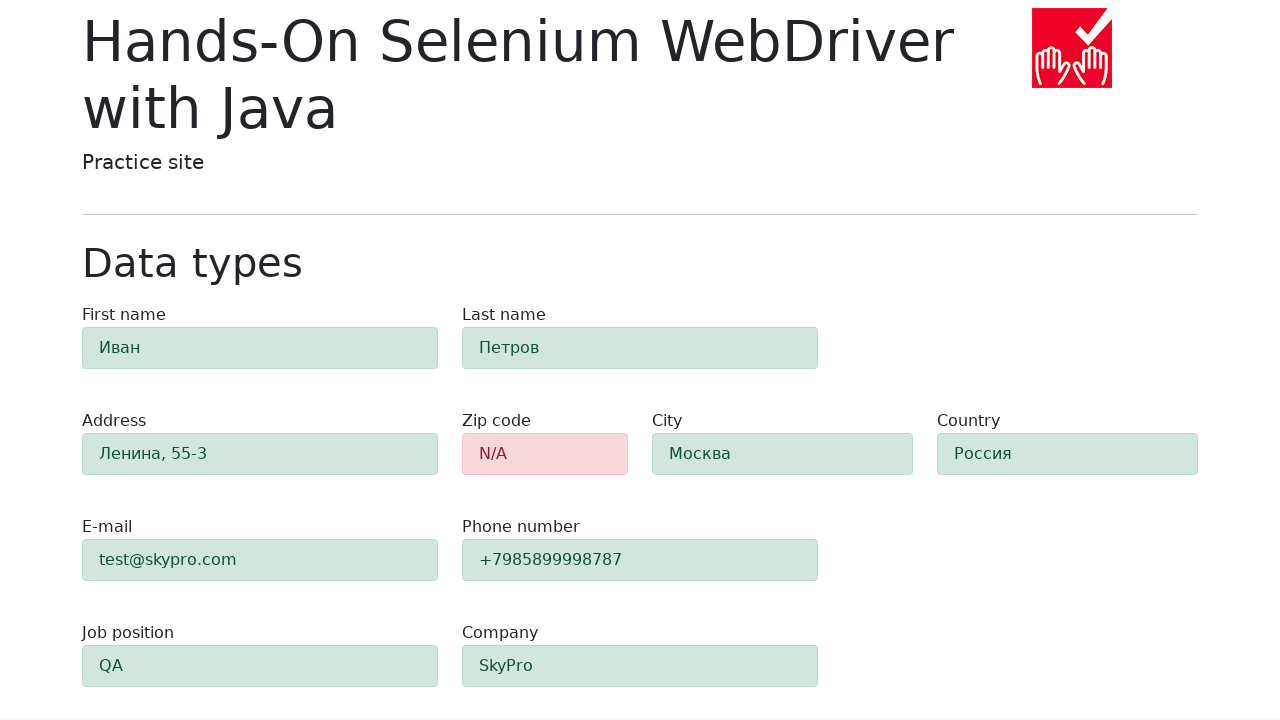

Verified country field has green background (valid)
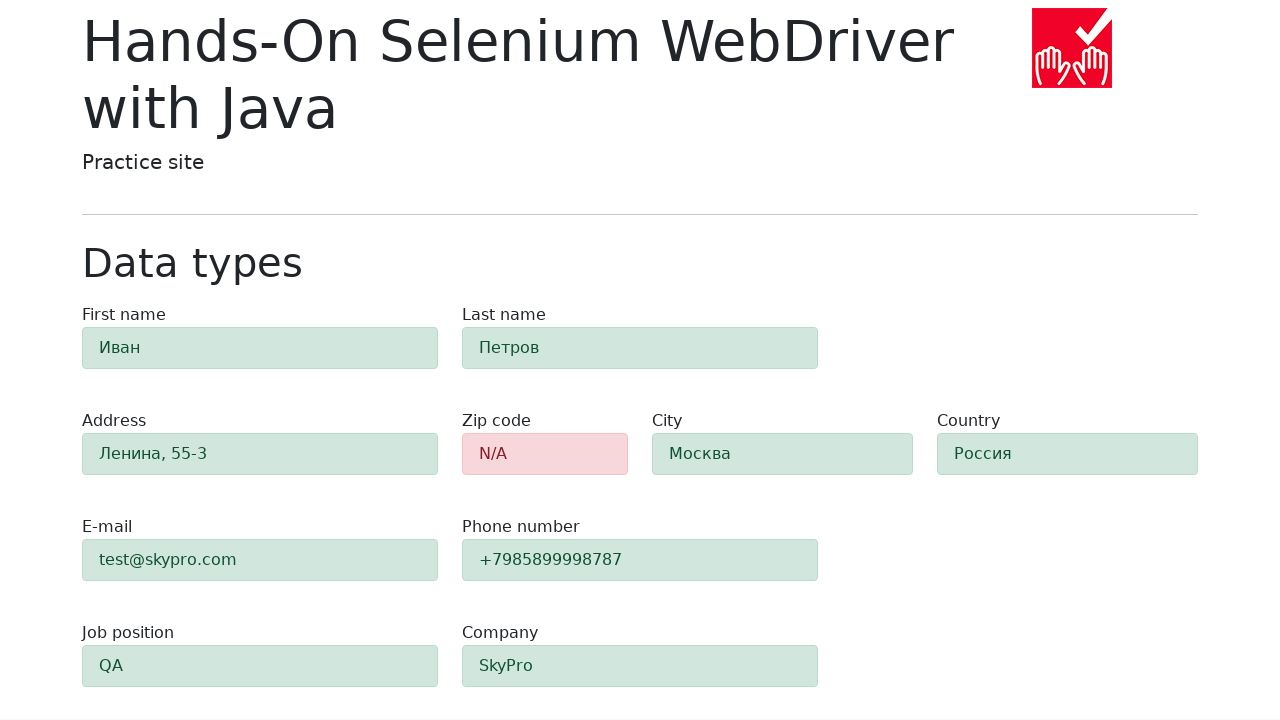

Verified email field has green background (valid)
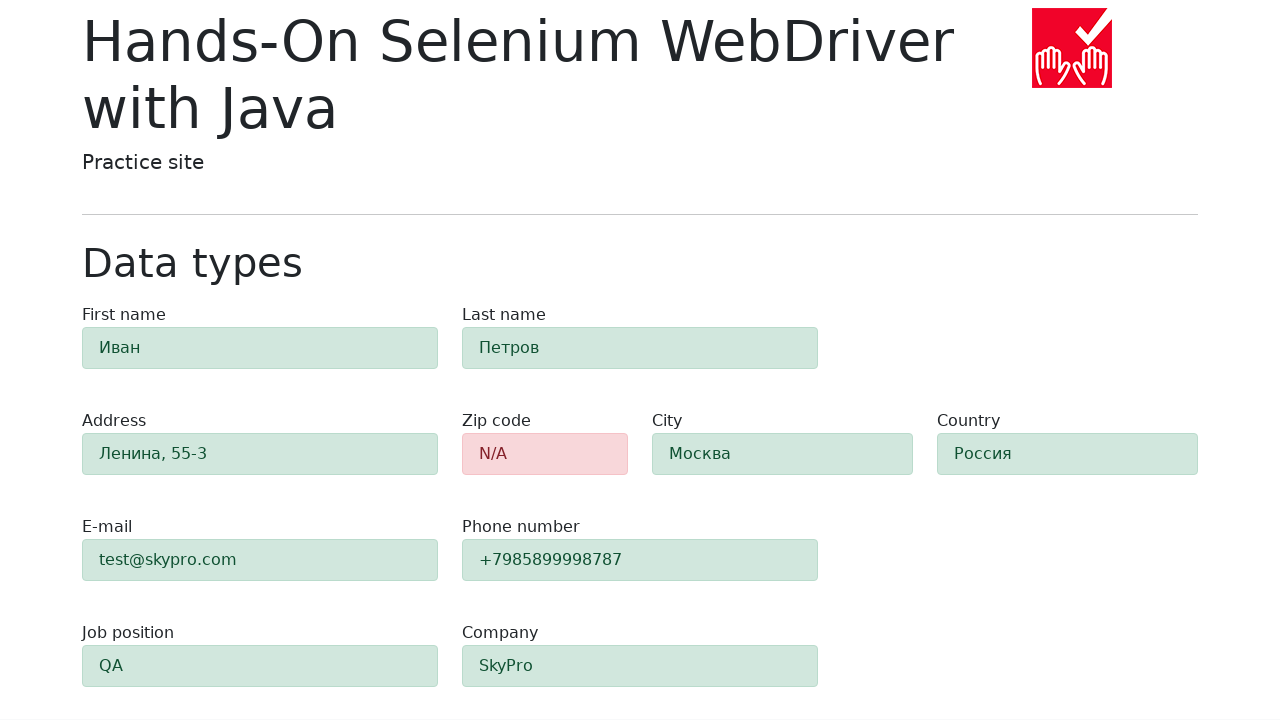

Verified phone field has green background (valid)
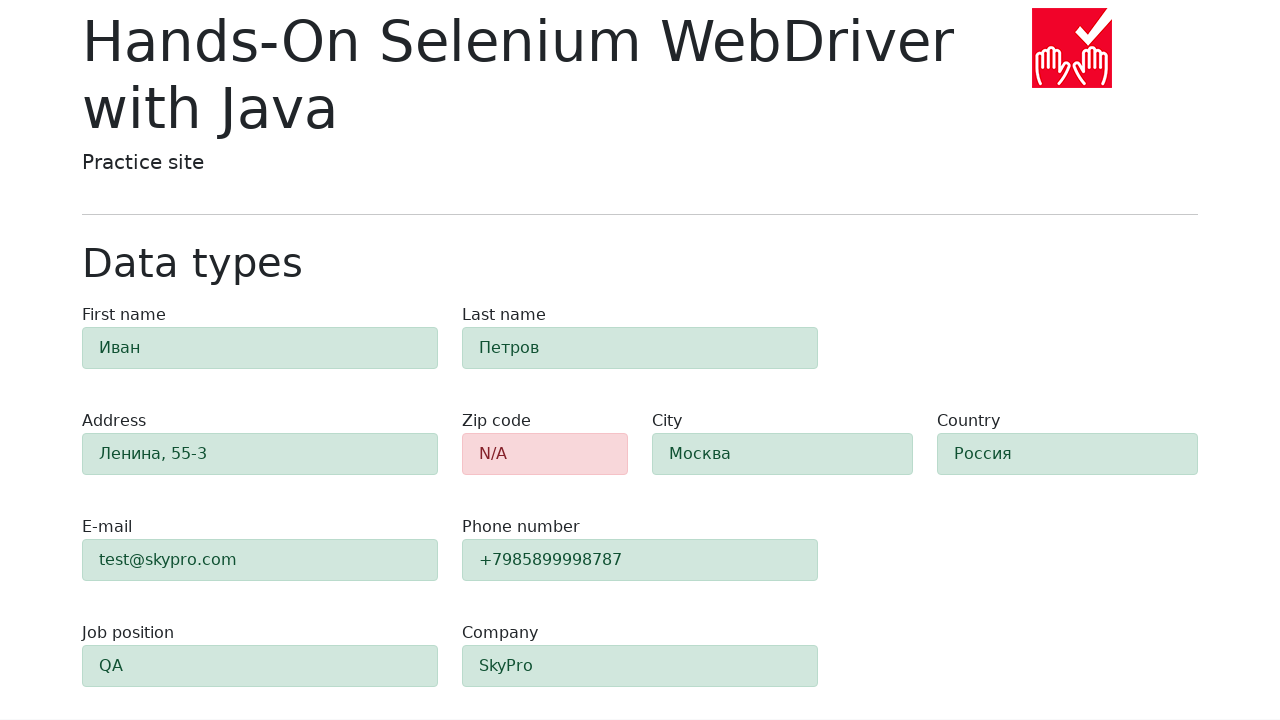

Verified job position field has green background (valid)
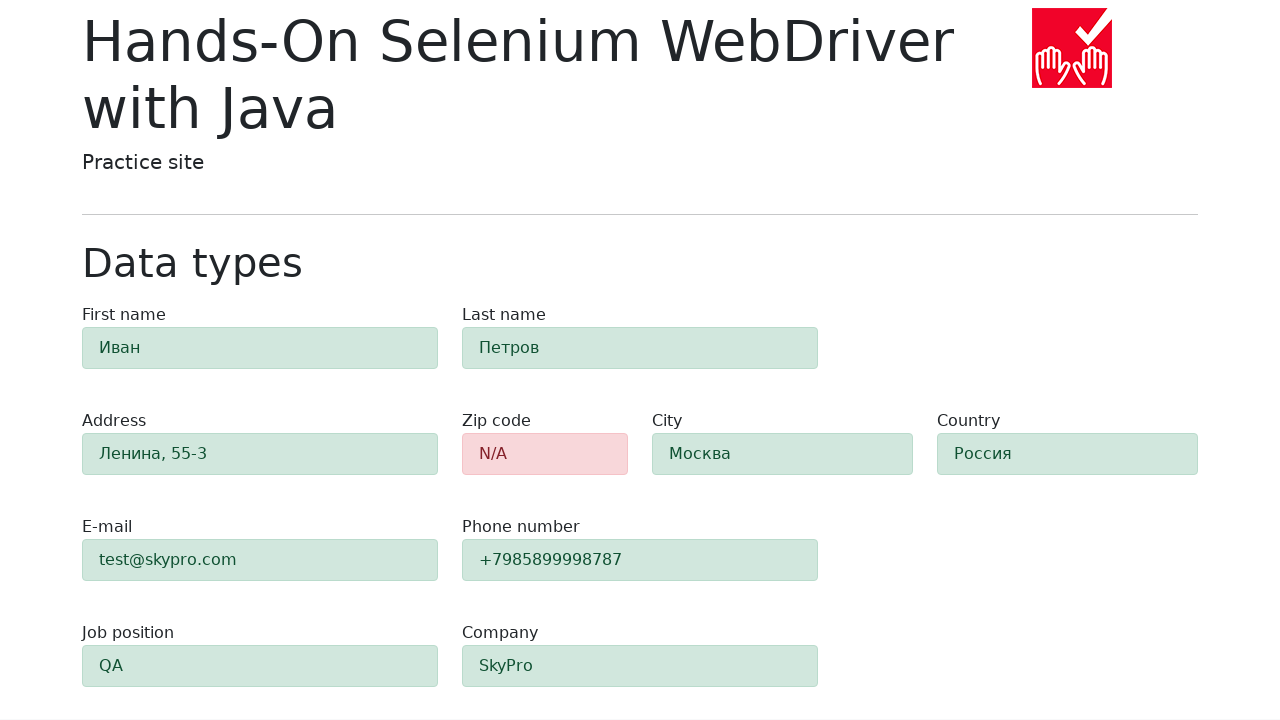

Verified company field has green background (valid)
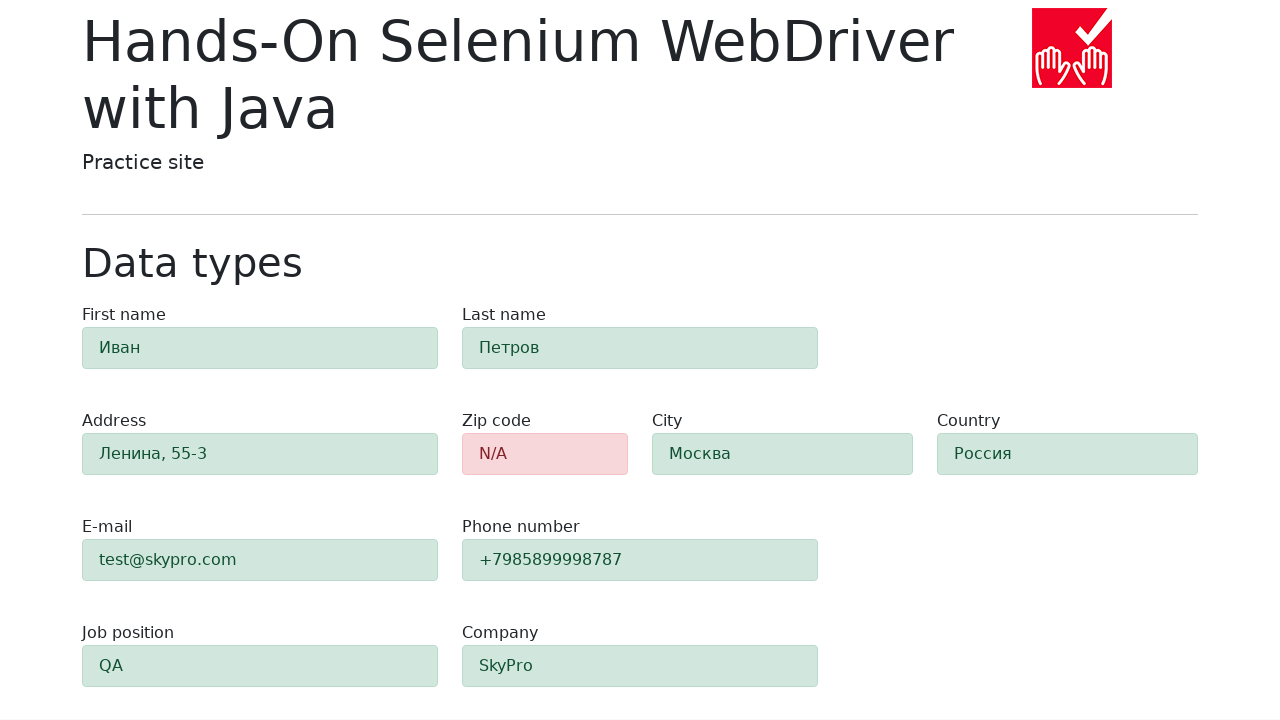

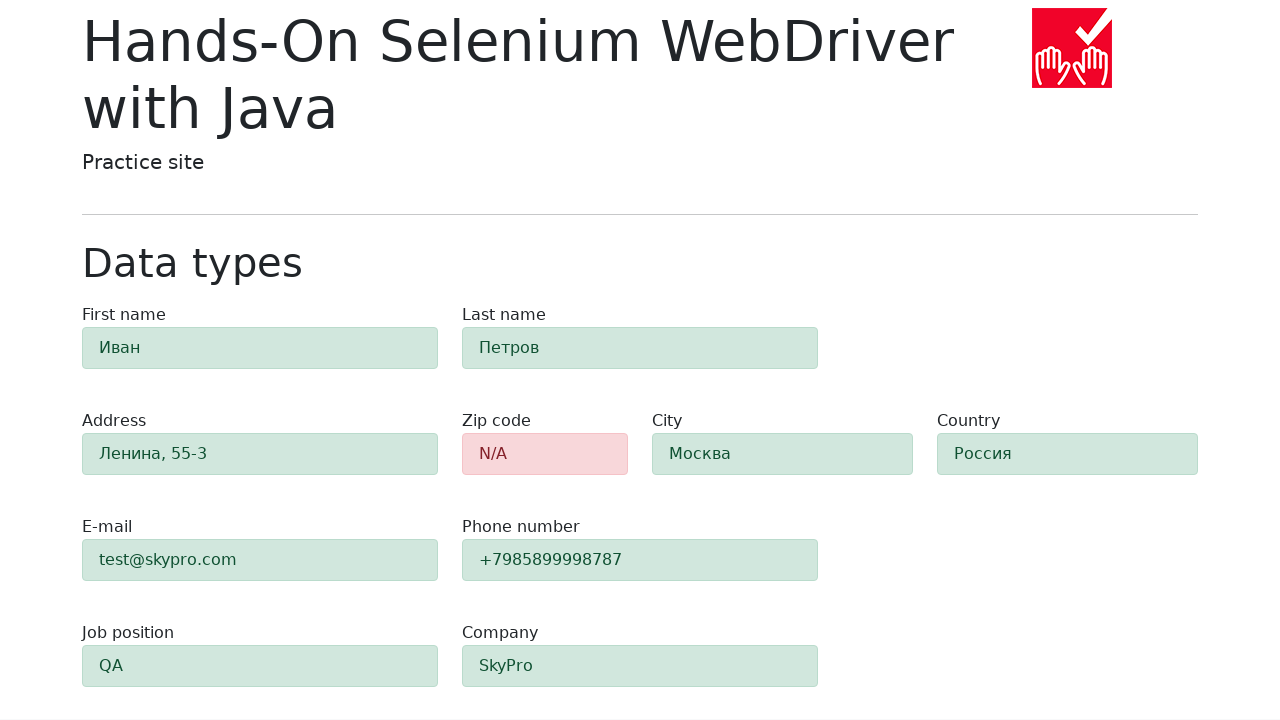